Simple navigation test that visits the Platzi homepage to verify the page loads successfully.

Starting URL: https://www.platzi.com

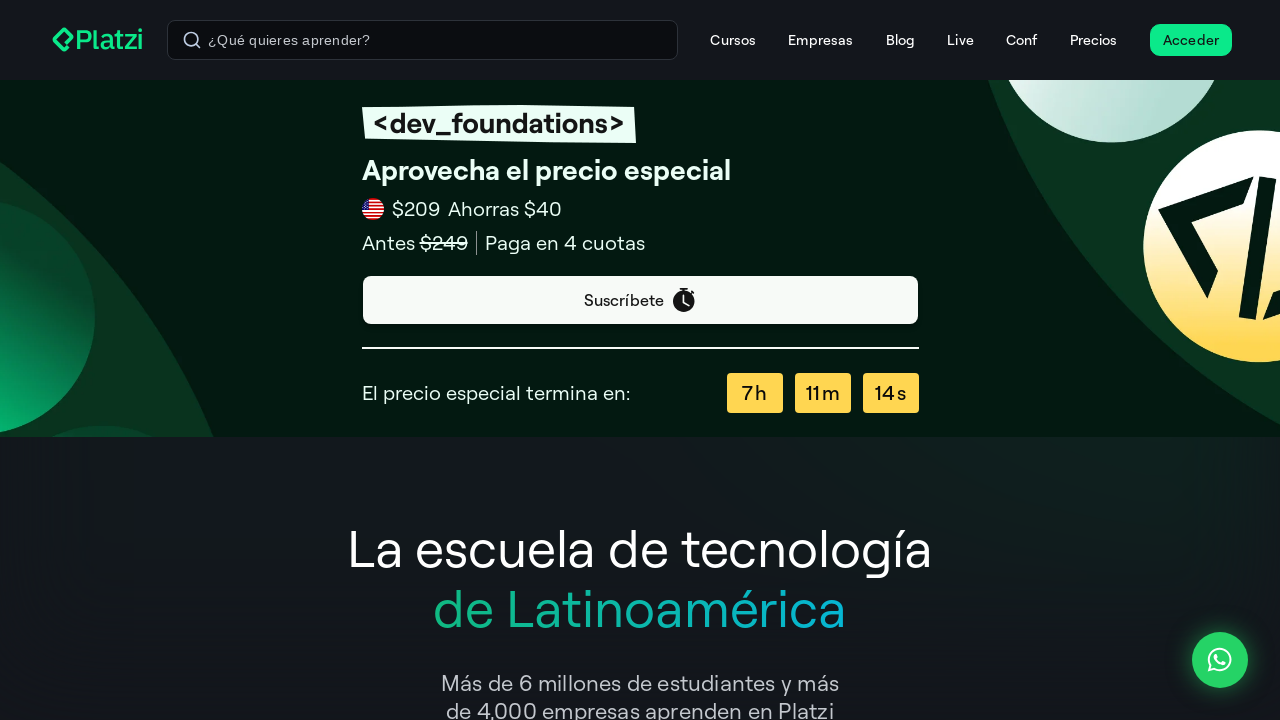

Page DOM content loaded
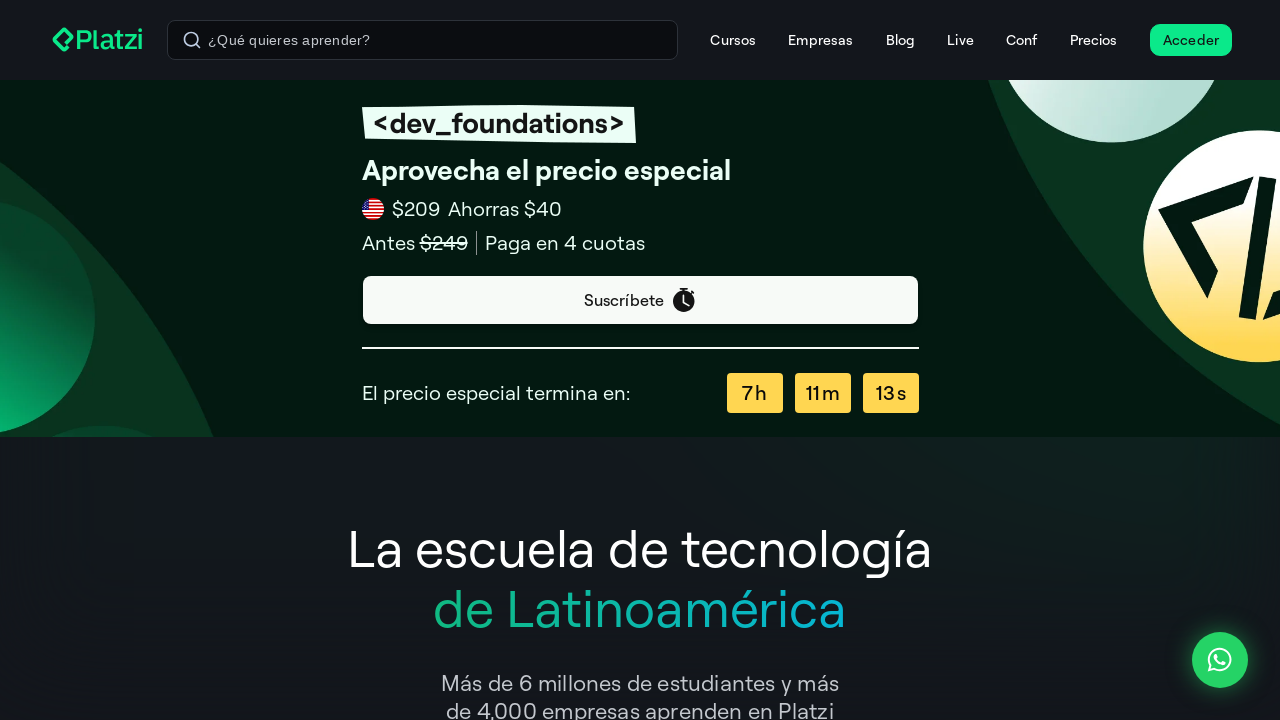

Body element appeared, verifying Platzi homepage loaded successfully
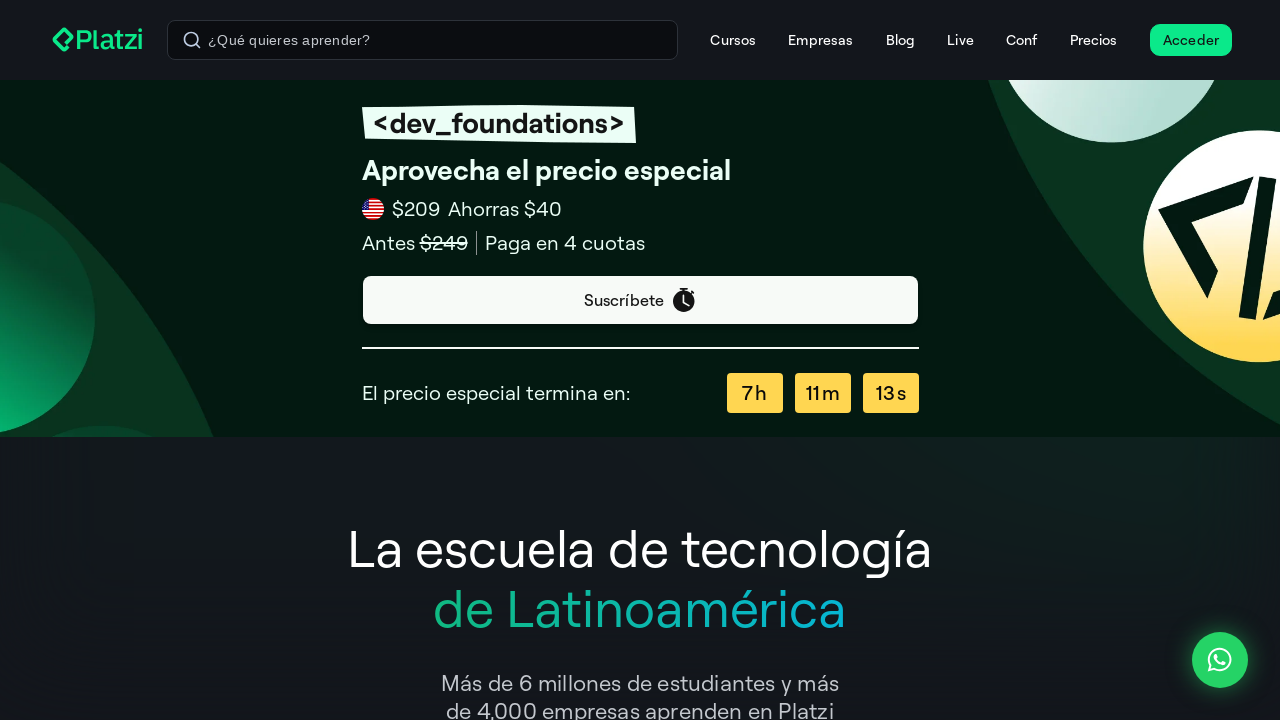

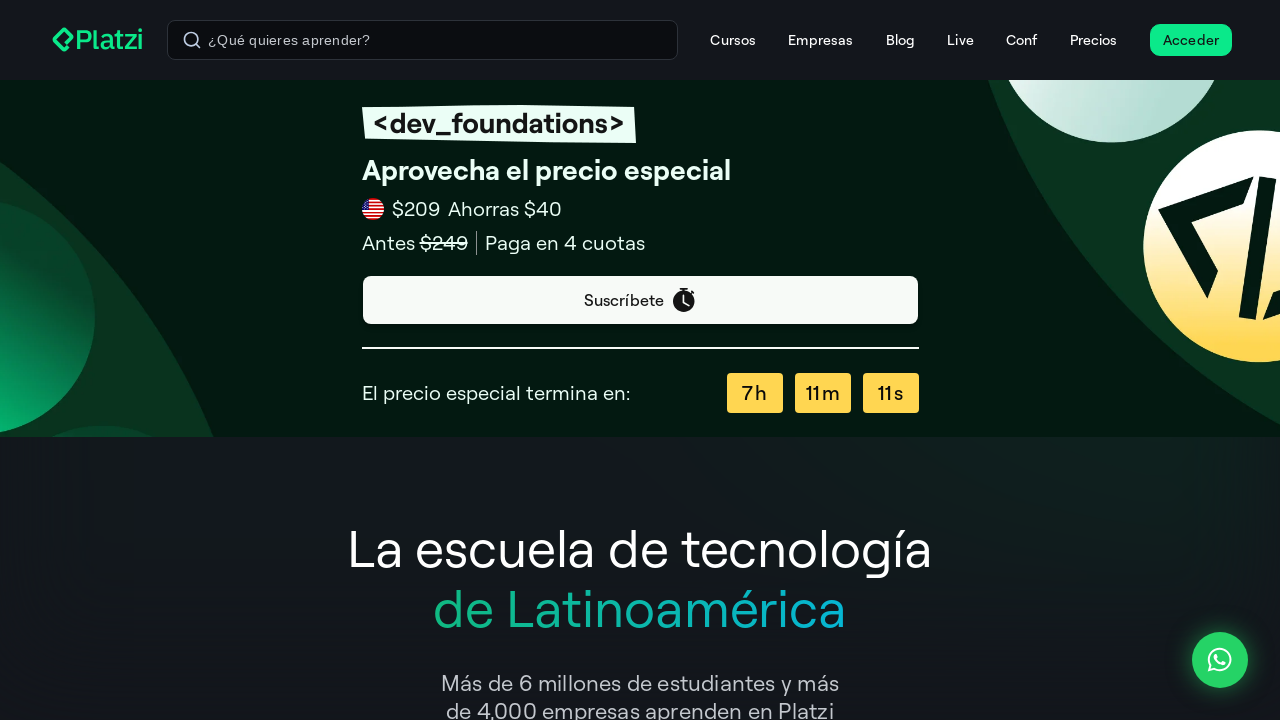